Tests right-click context menu interaction on a home link element using hover and context click actions

Starting URL: https://testautomationpractice.blogspot.com/

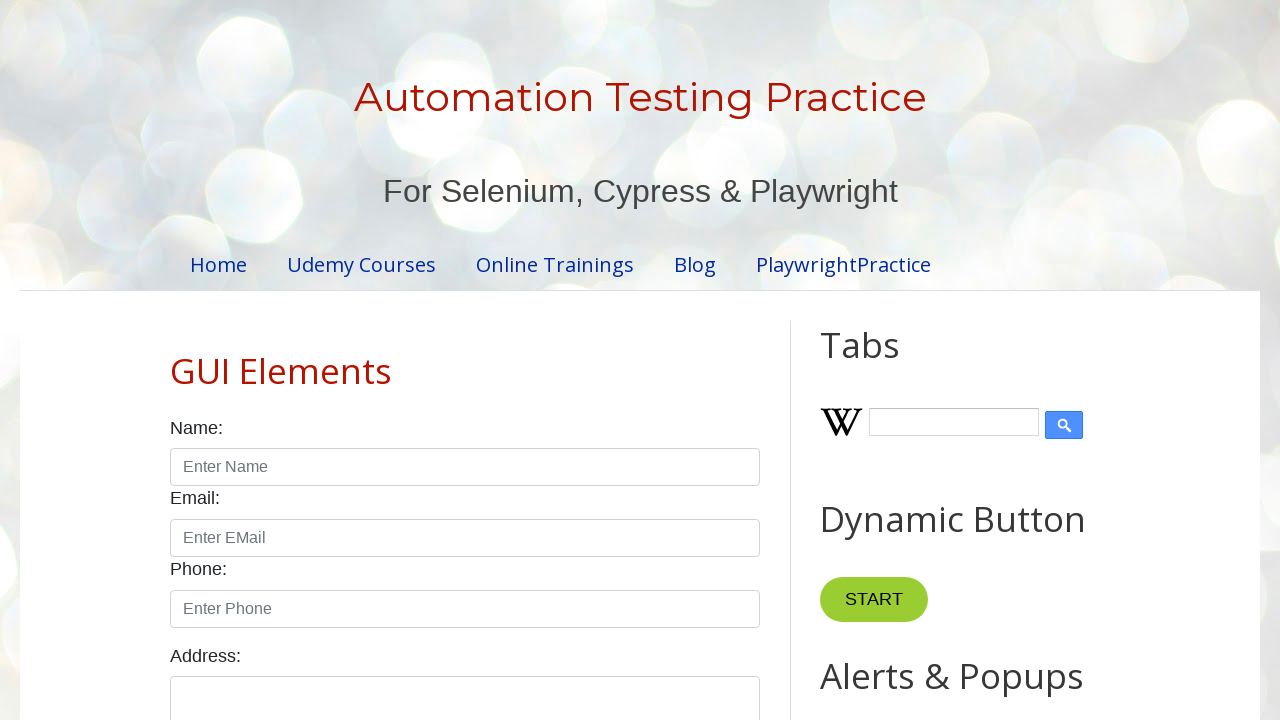

Located home link element using XPath selector
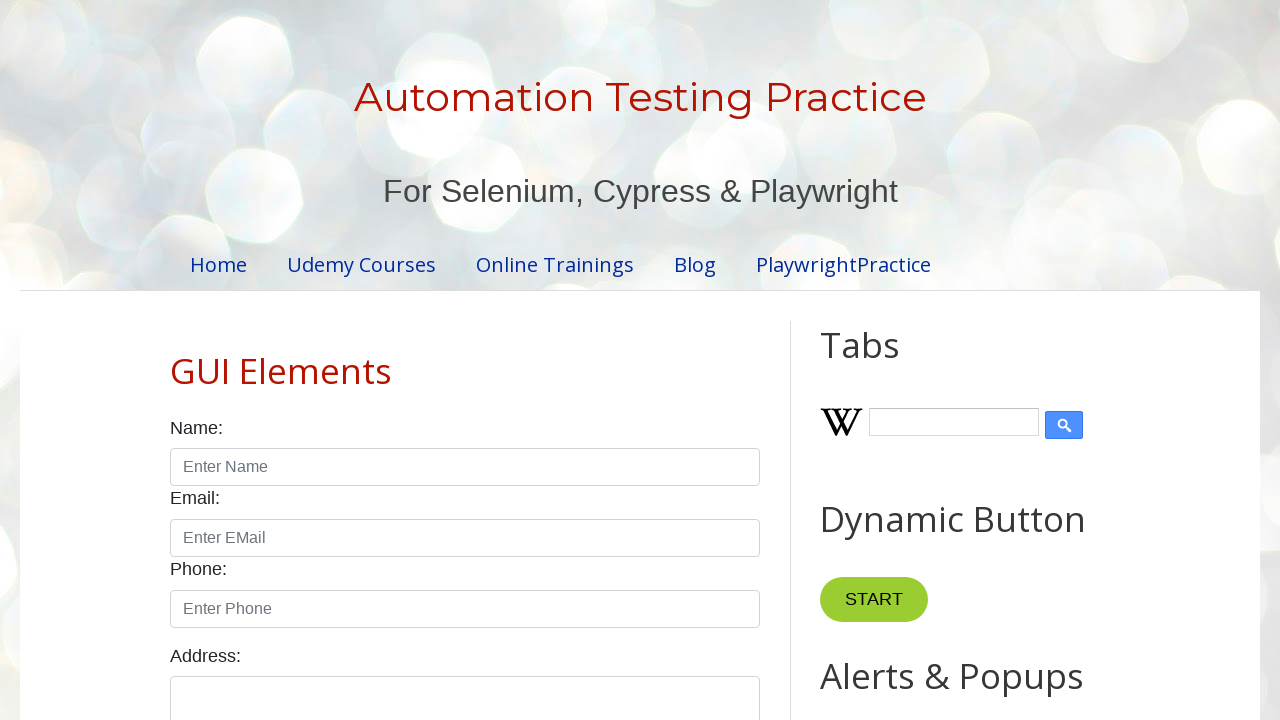

Hovered over the home link element at (465, 360) on xpath=//a[@class='home-link']
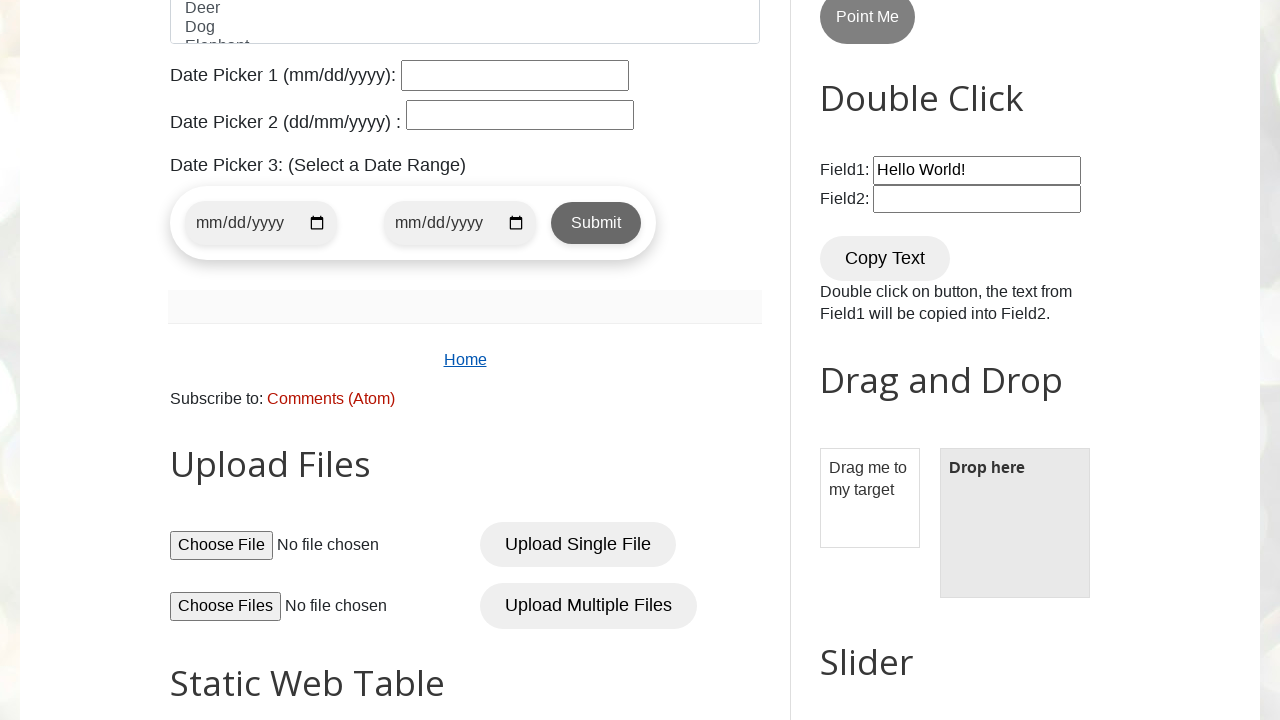

Right-clicked (context clicked) on the home link to open context menu at (465, 360) on xpath=//a[@class='home-link']
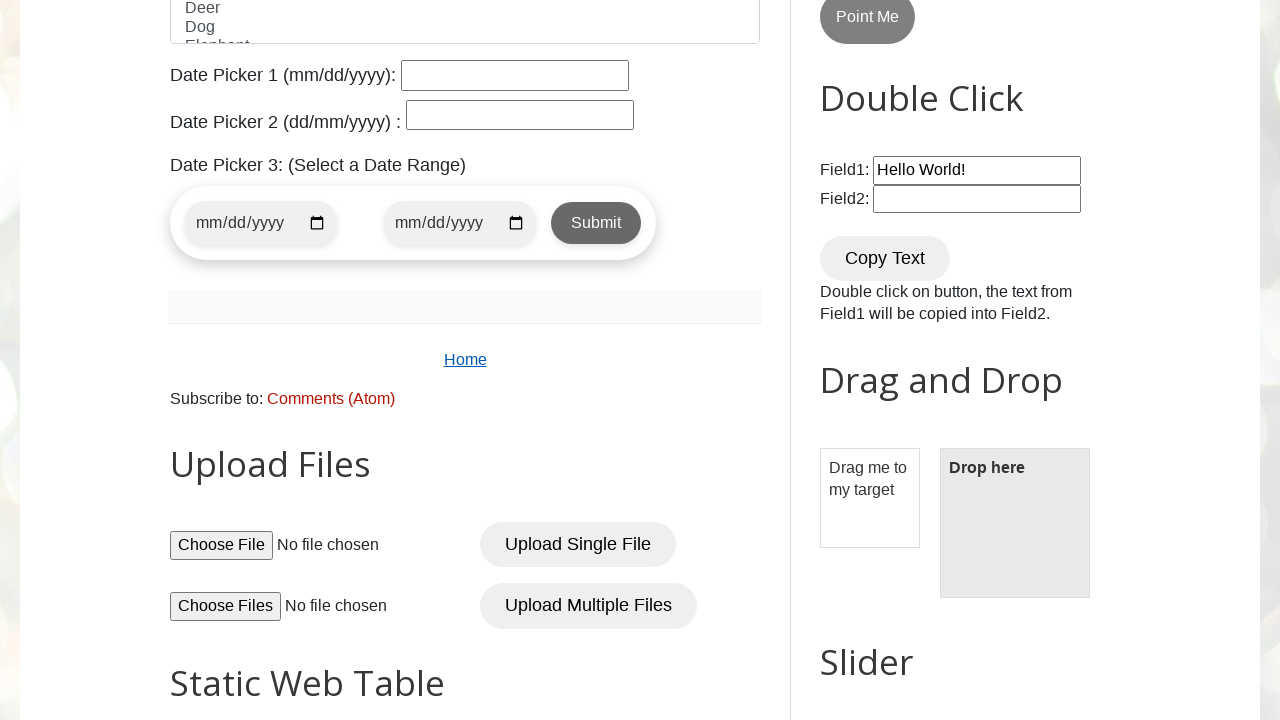

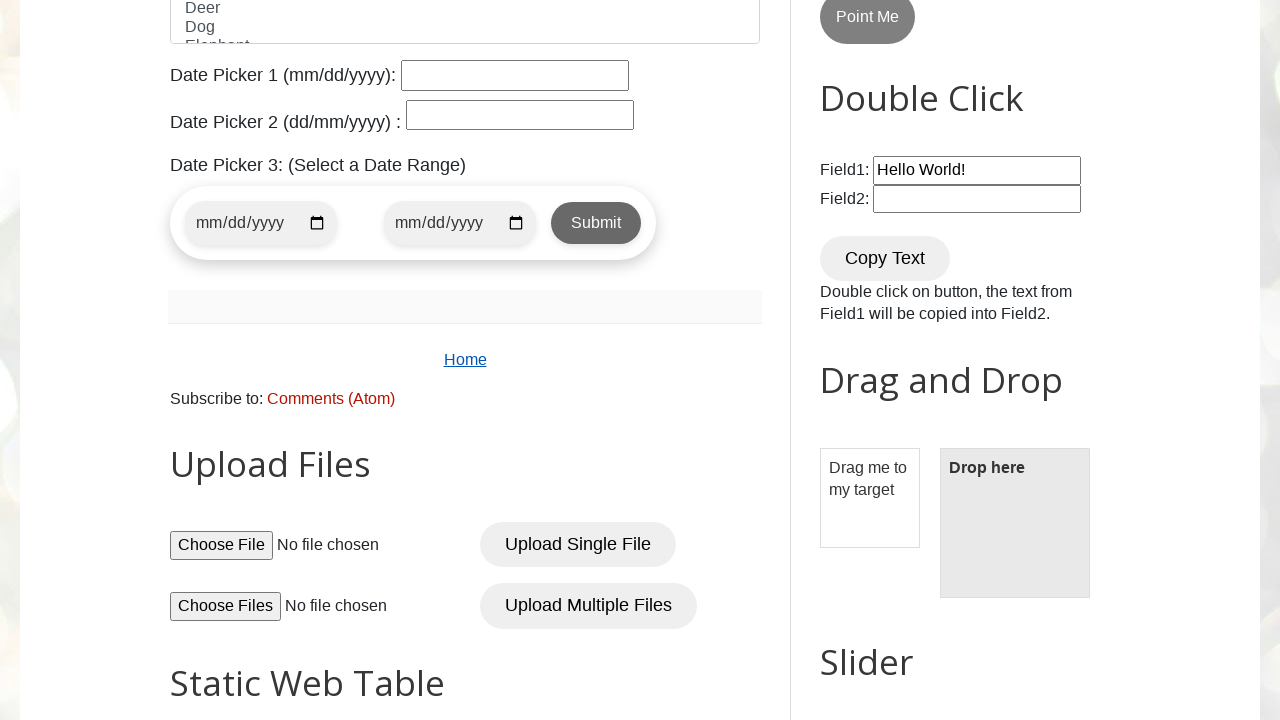